Tests mouse hover action on the HOME navigation link on the dlithe.com website

Starting URL: https://dlithe.com/

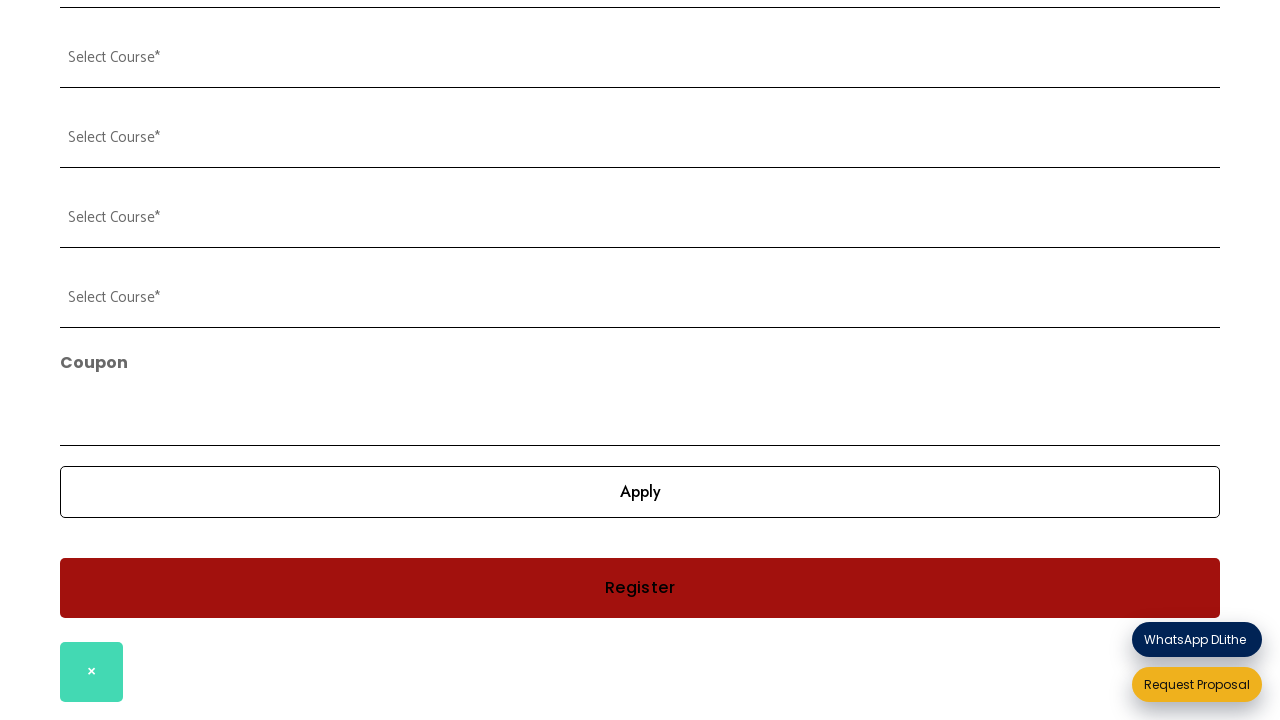

Navigated to https://dlithe.com/
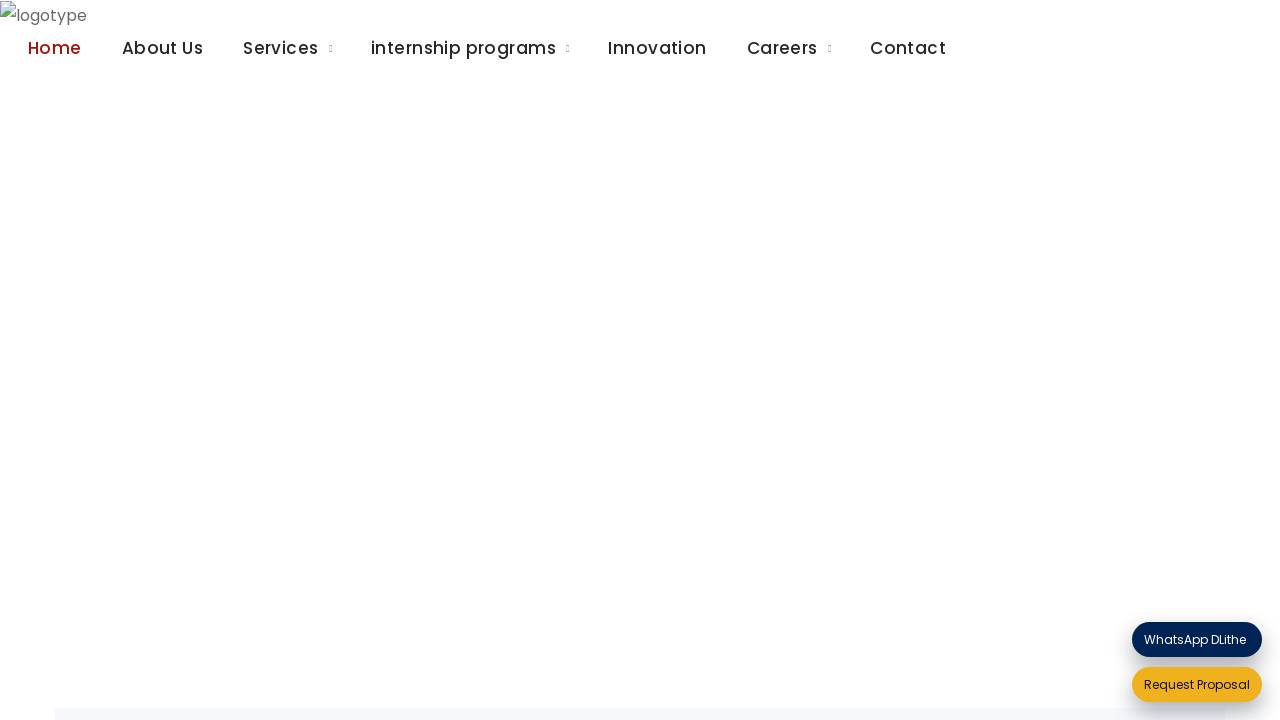

Hovered over HOME navigation link at (57, 48) on a:has-text('HOME')
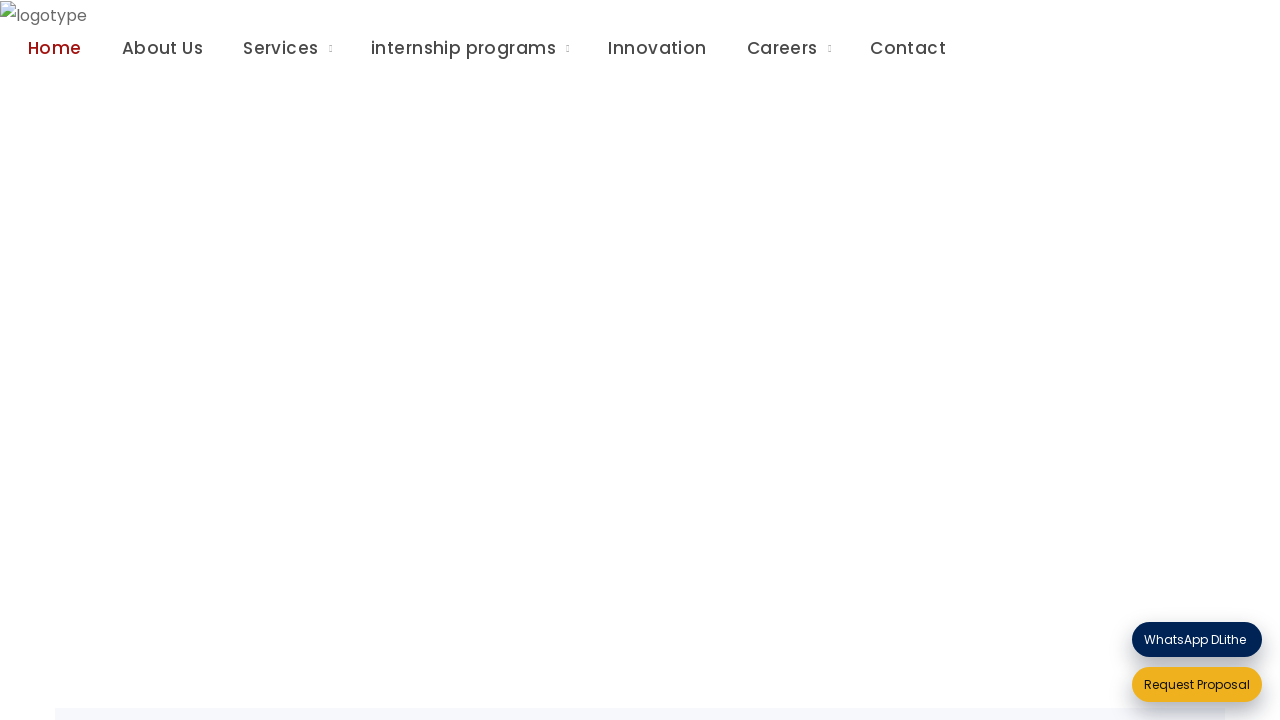

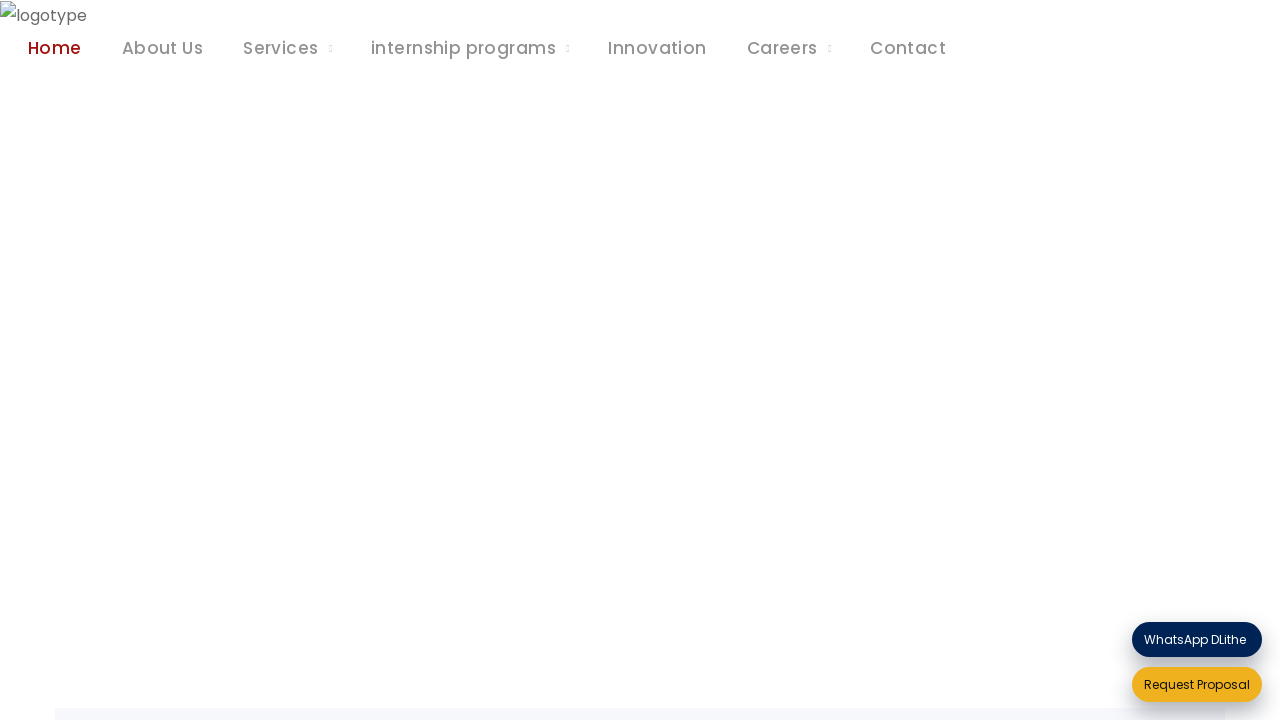